Navigates to dictionary page and clicks on "Ver mais gírias" to access the top slangs page

Starting URL: https://qualeagiria.com.br/

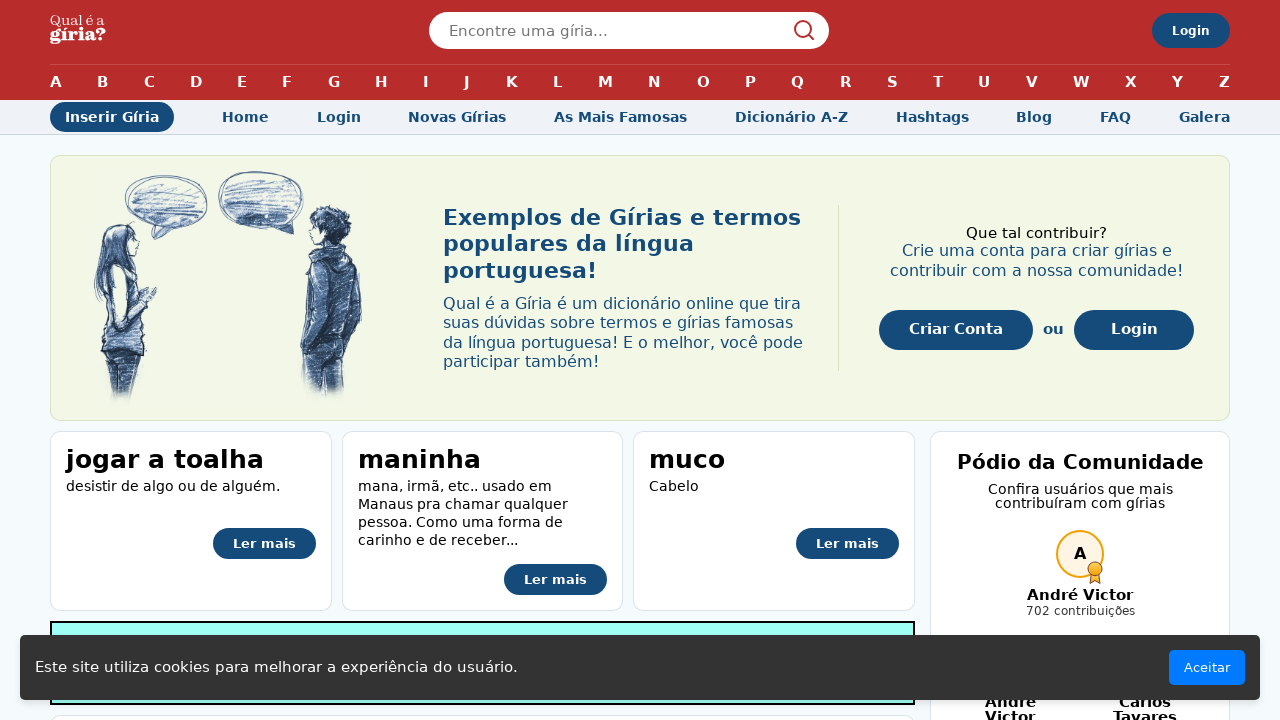

Clicked on 'Dicionário A-Z' link at (791, 117) on internal:role=link[name="Dicionário A-Z"i]
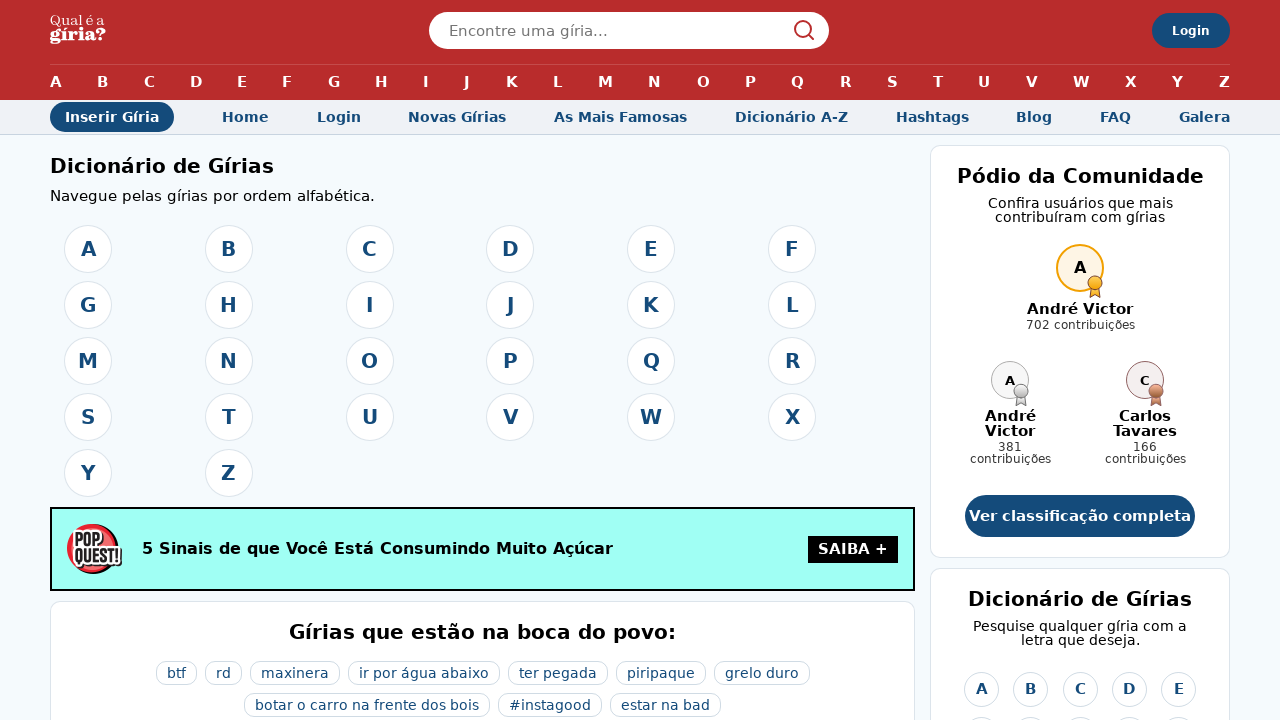

Dictionary A-Z page loaded
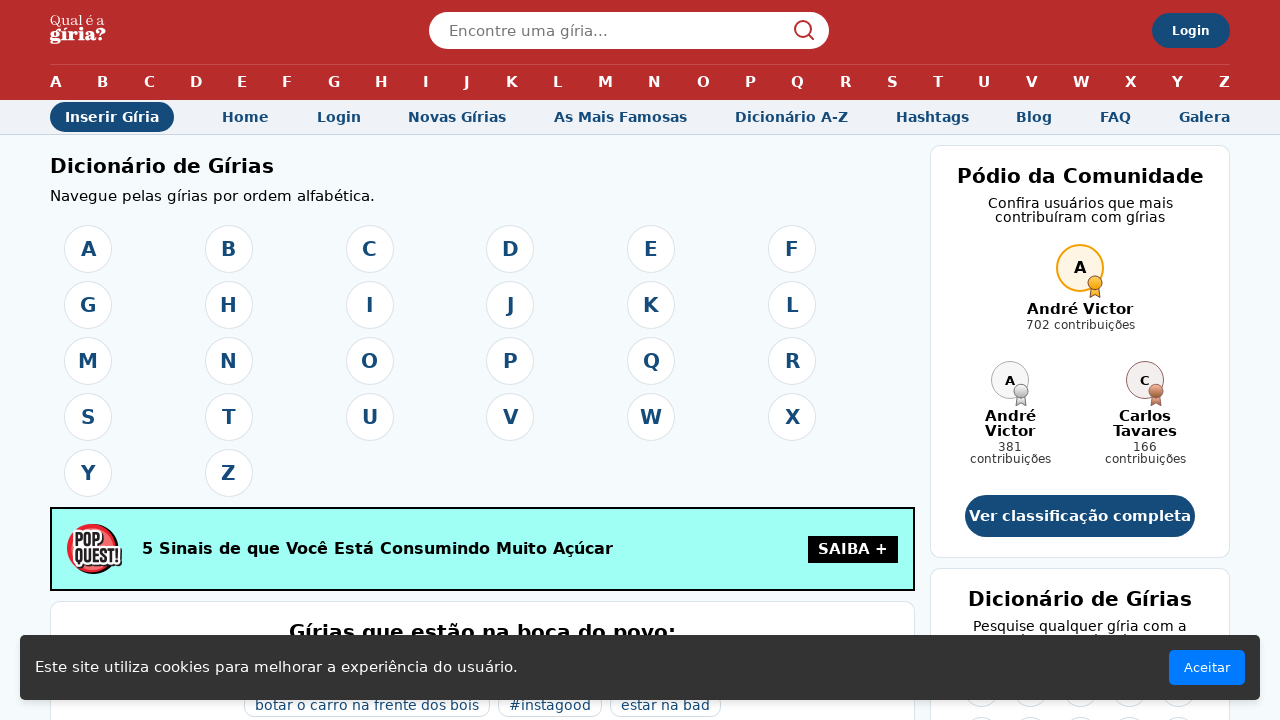

Clicked on 'Ver mais gírias' link to access top slangs at (482, 360) on internal:role=link[name="Ver mais gírias"i]
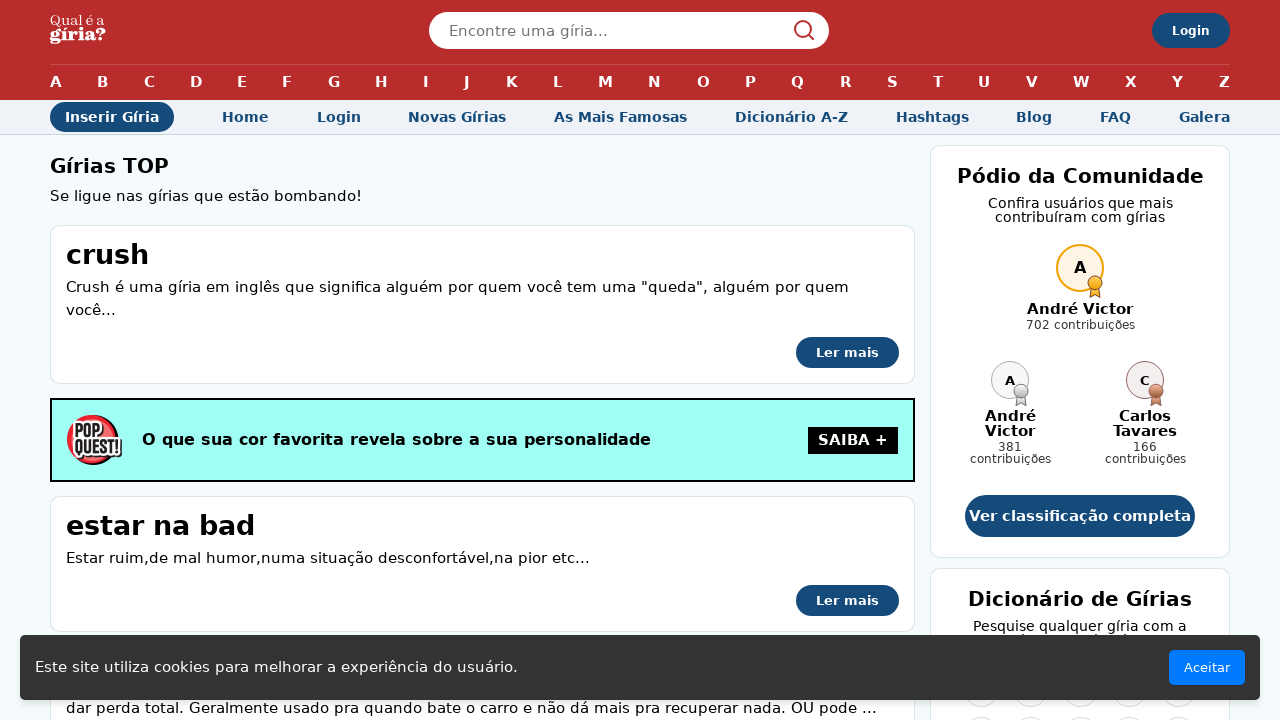

Top slangs page loaded successfully
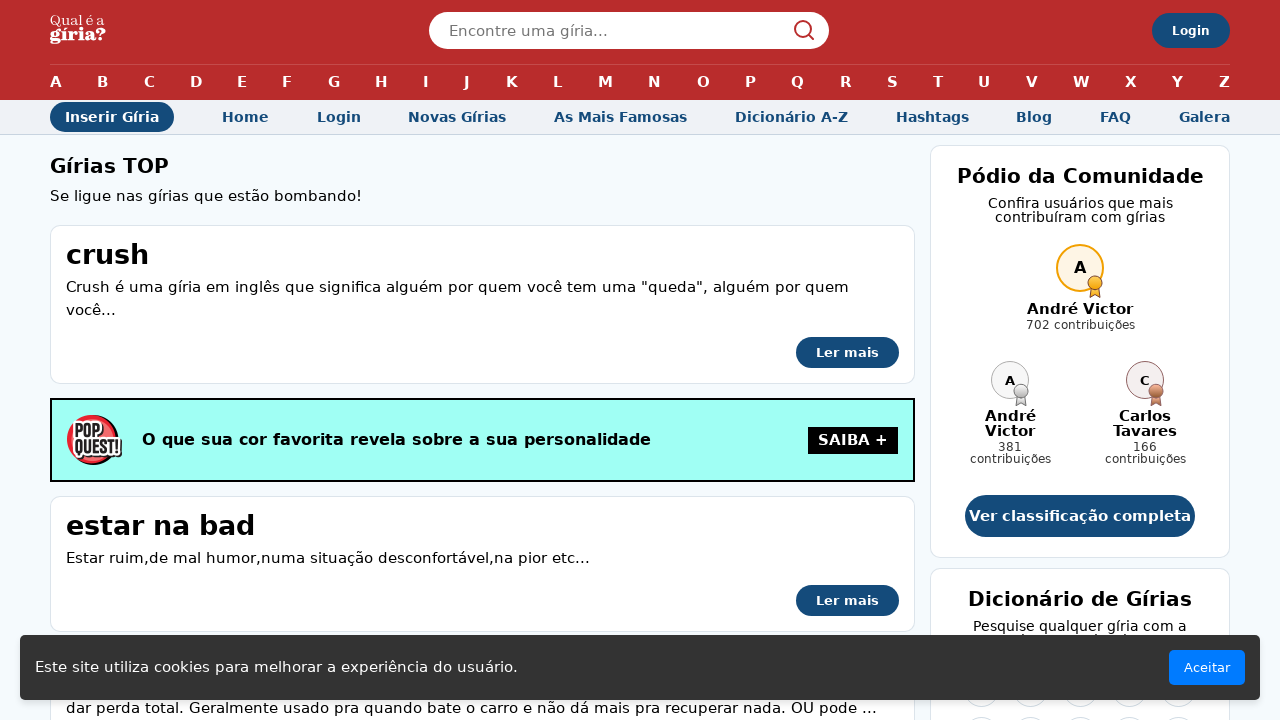

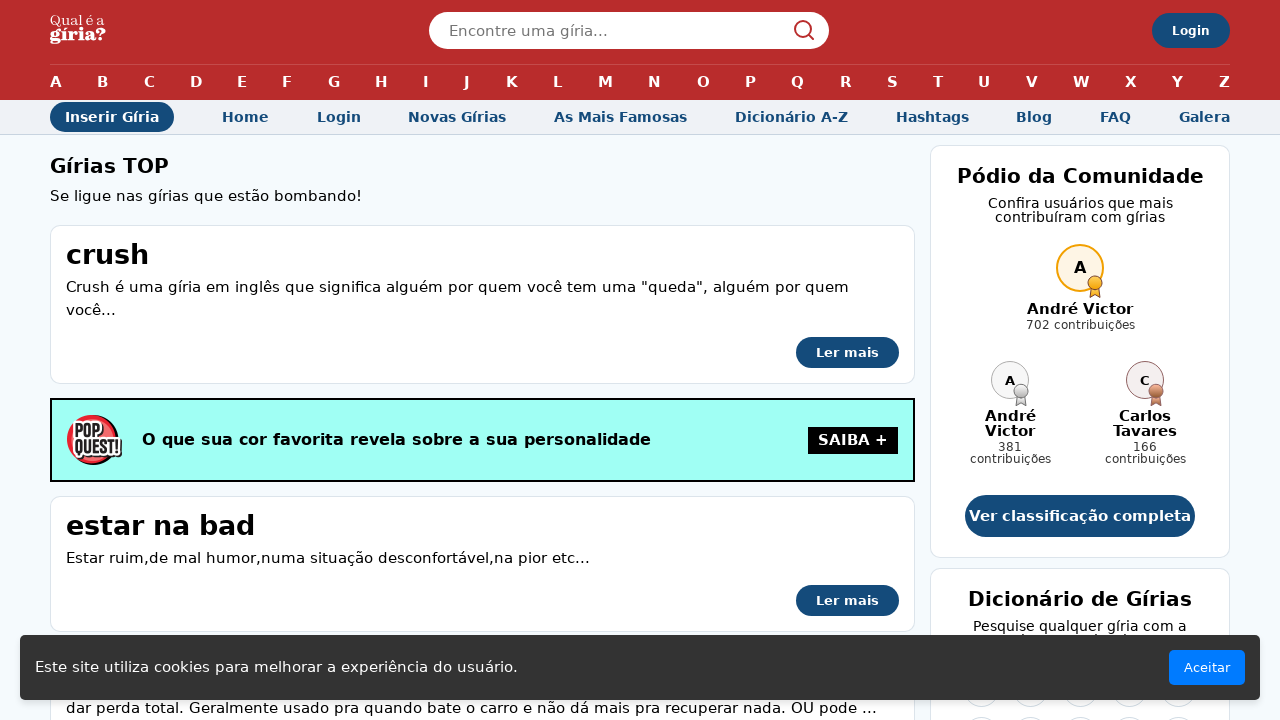